Tests iframe interaction by switching to a frame and entering text in an input field within the frame

Starting URL: https://demo.automationtesting.in/Frames.html

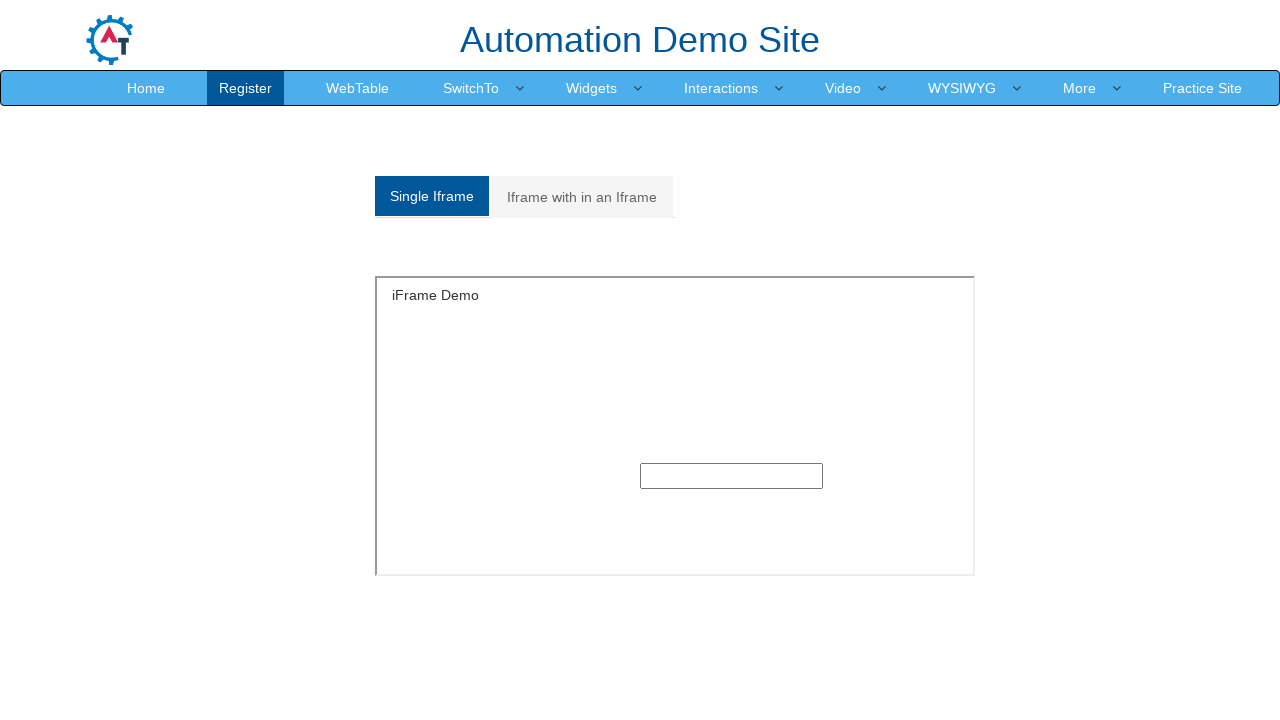

Located iframe element with id 'singleframe'
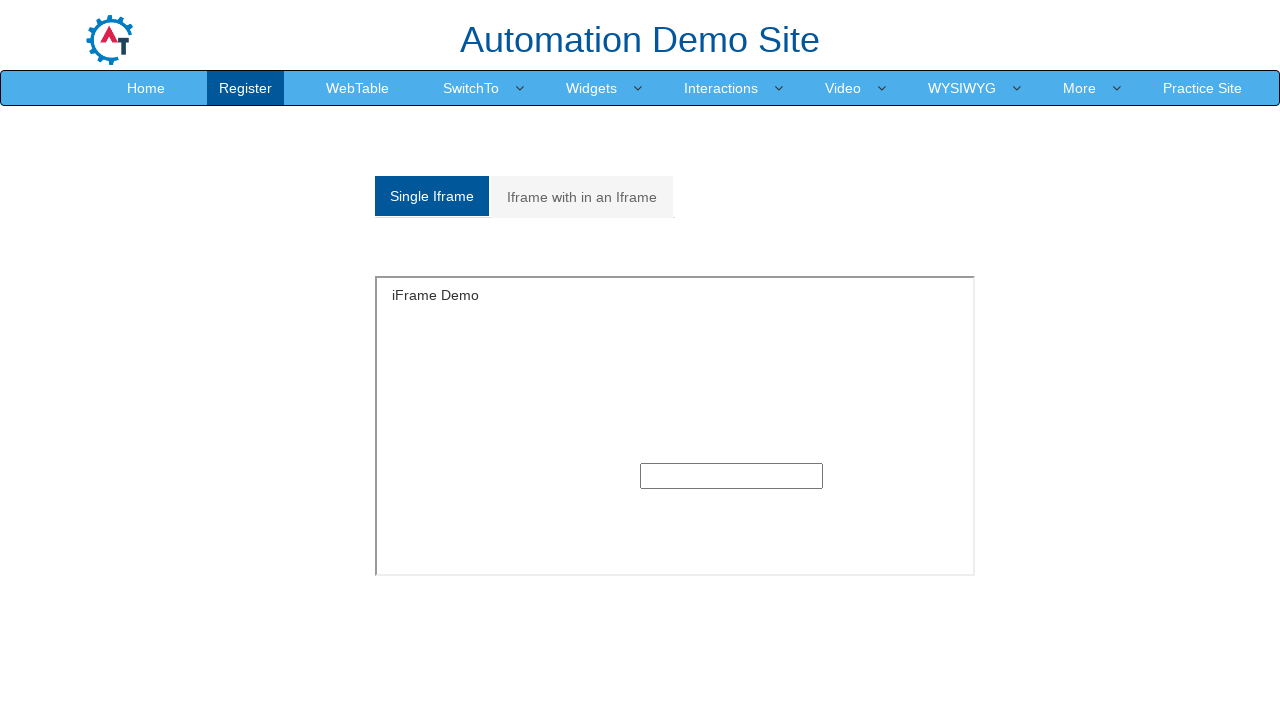

Entered 'Kumar' in text input field within iframe on iframe#singleframe >> internal:control=enter-frame >> input[type='text'] >> nth=
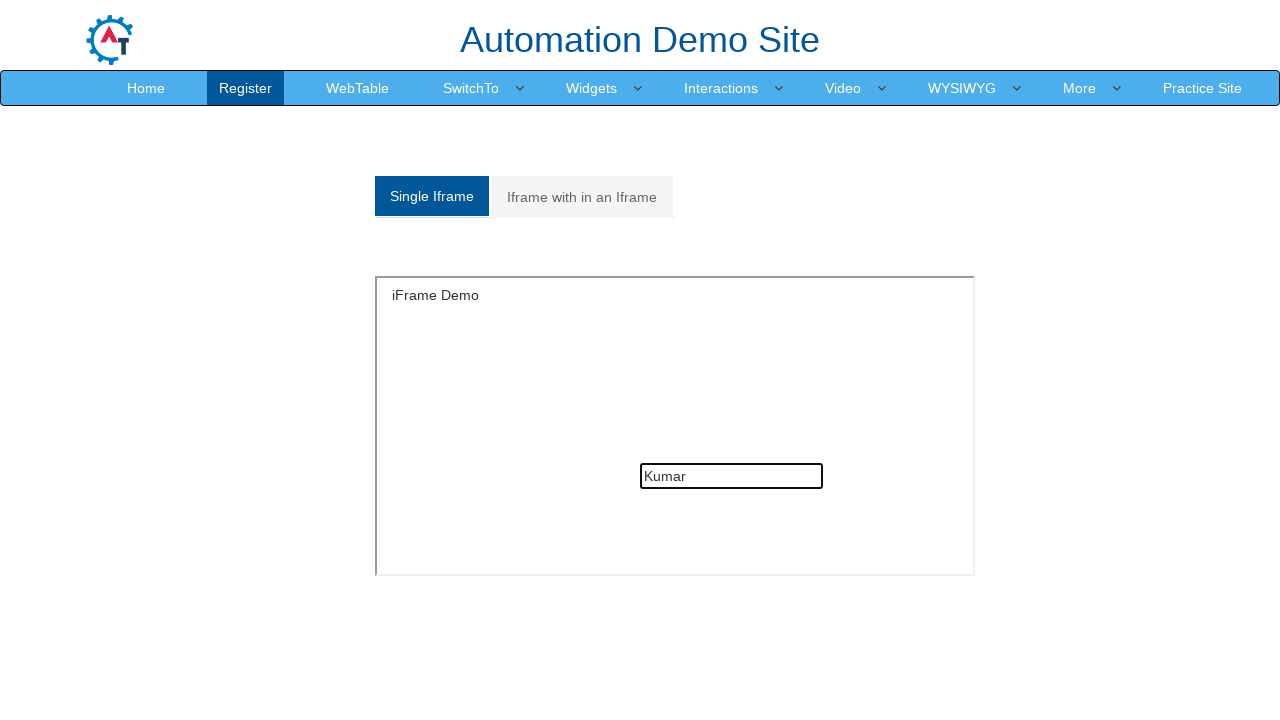

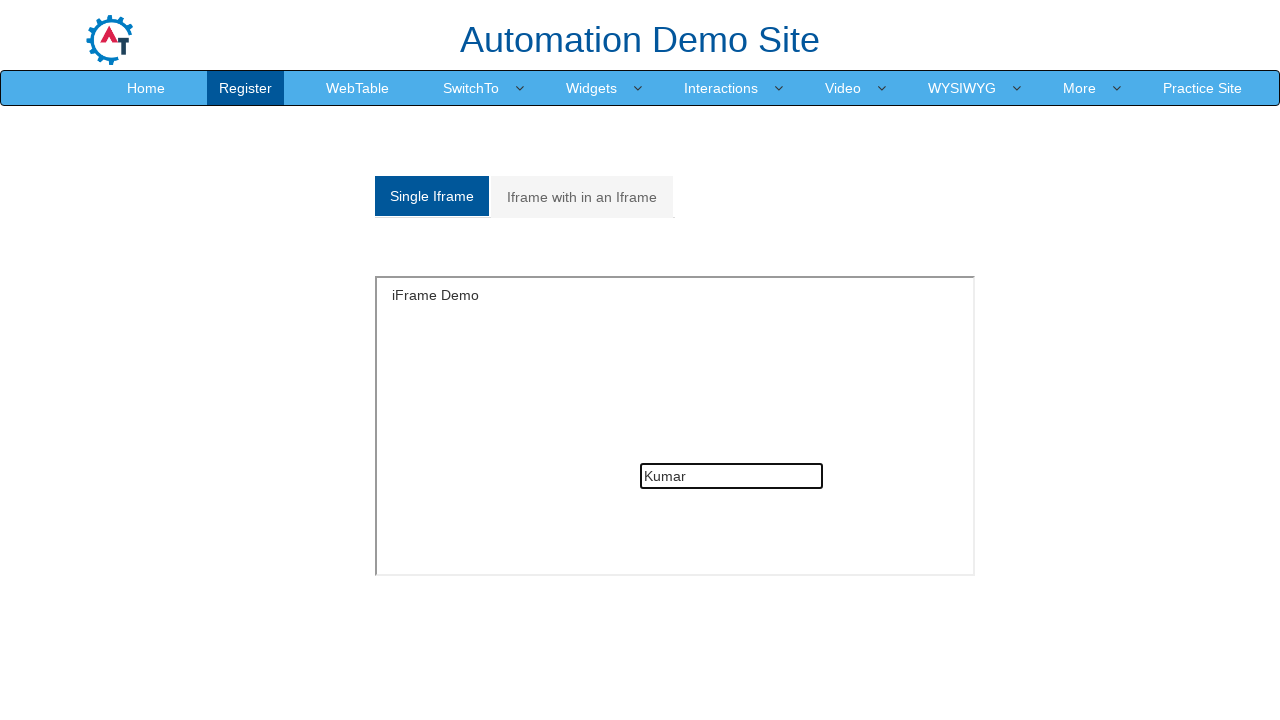